Tests dismissing JavaScript confirm dialogs by clicking a button that triggers a confirm and dismissing it

Starting URL: https://kitchen.applitools.com/ingredients/alert

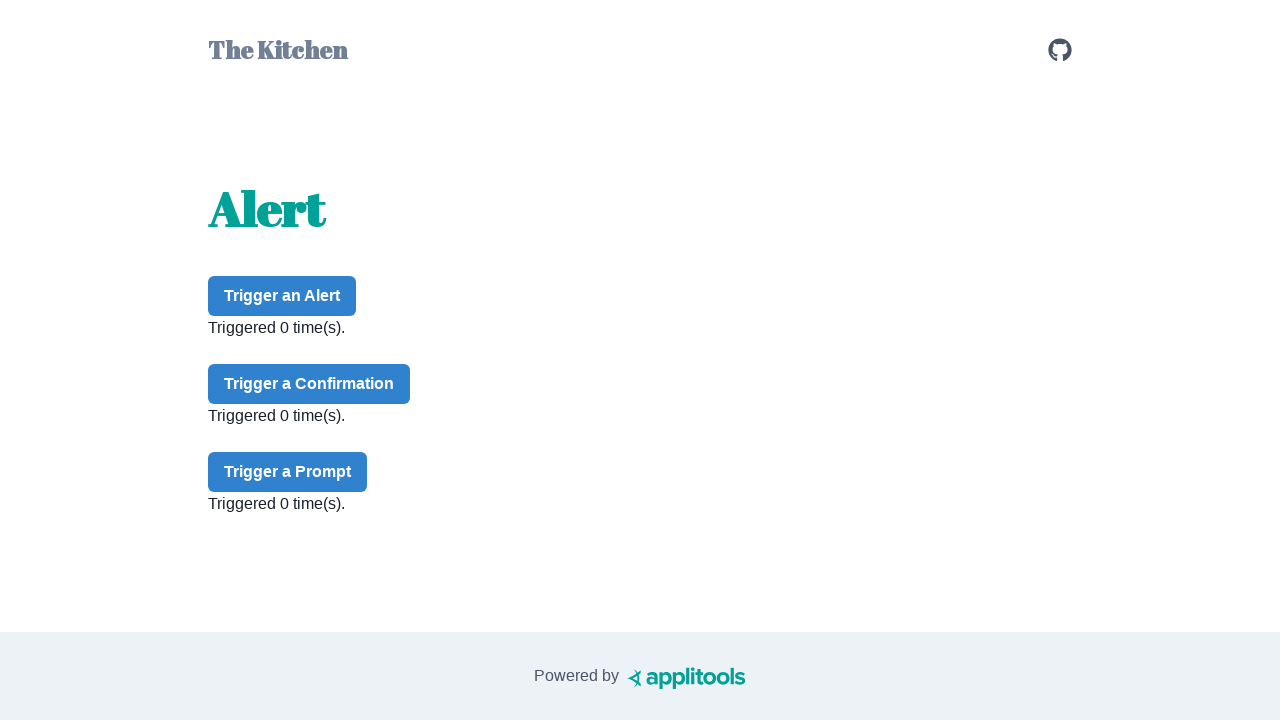

Set up dialog handler to dismiss confirm dialogs
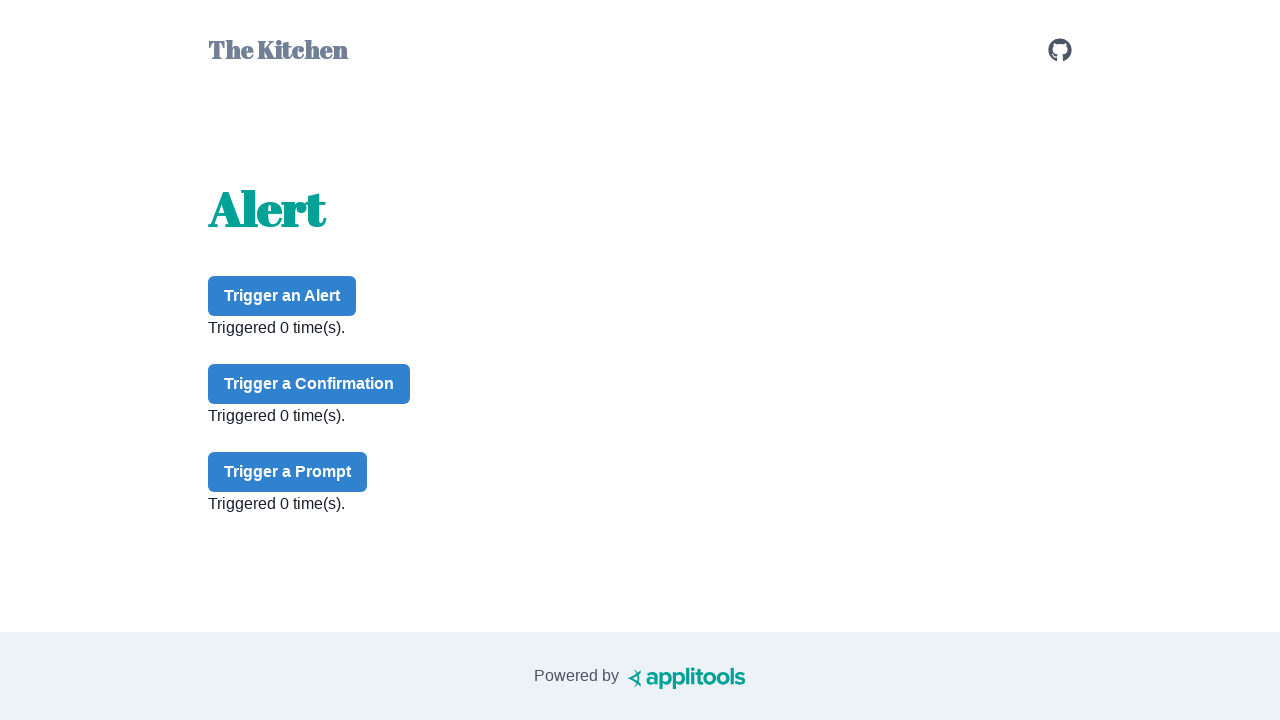

Clicked confirm button to trigger JavaScript confirm dialog at (309, 384) on #confirm-button
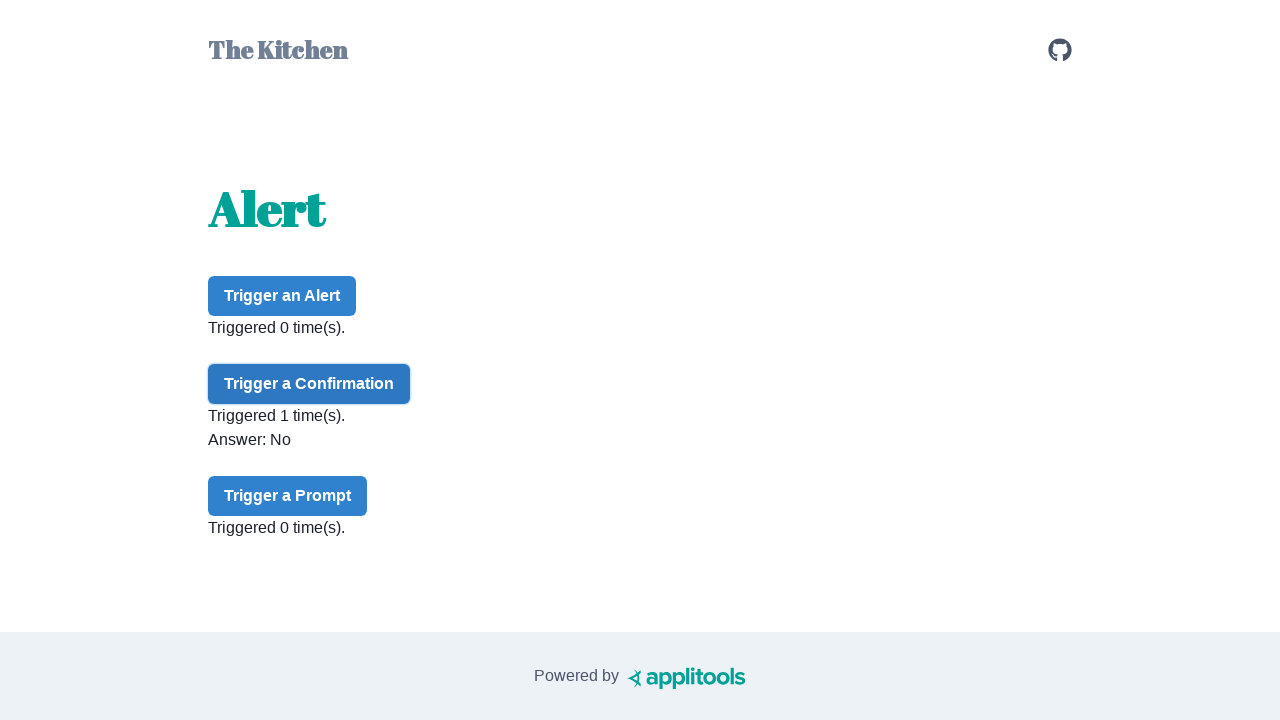

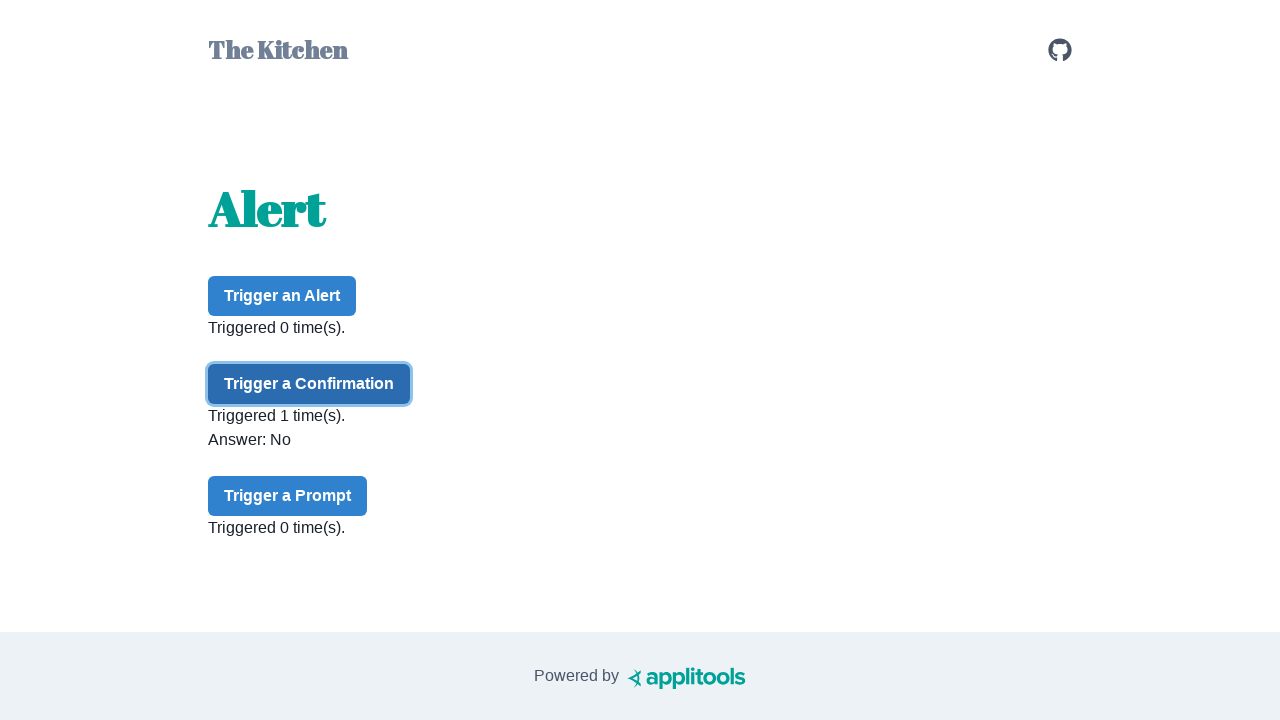